Navigates to LambdaWorks website, clicks on bexio link in the Our Work section, and verifies the bexio description text is displayed

Starting URL: https://www.lambdaworks.io/

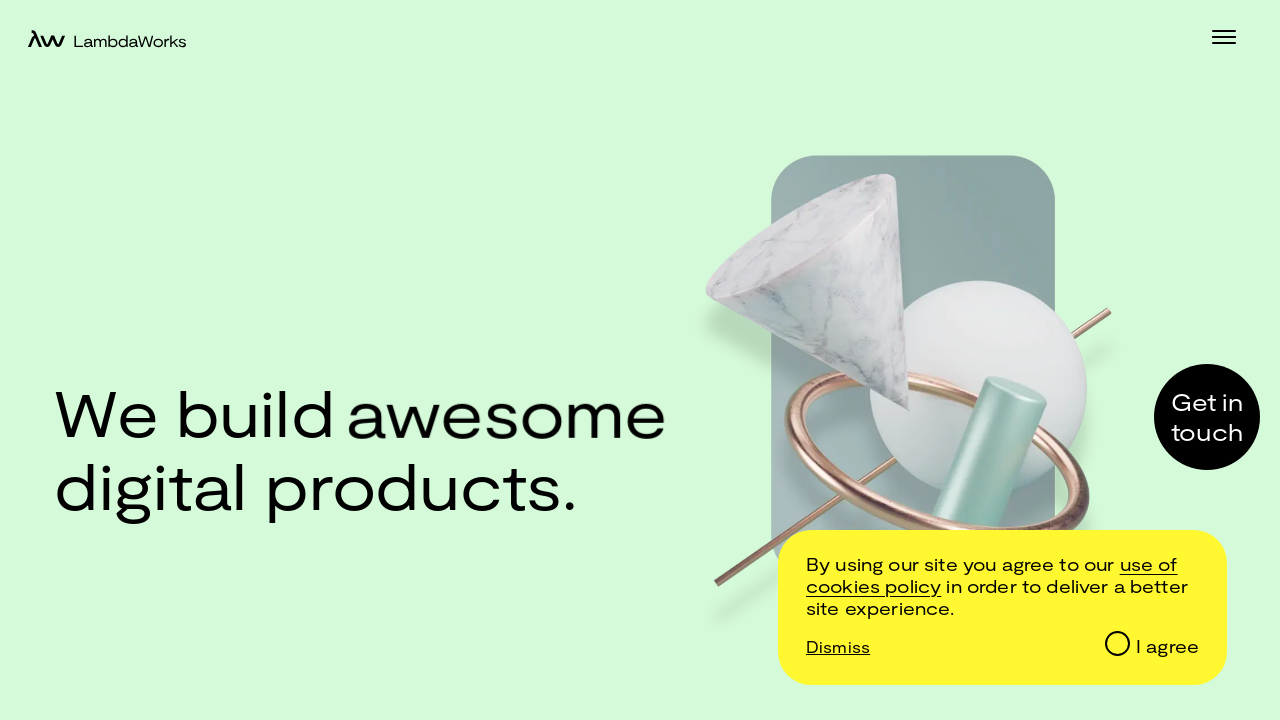

Navigated to LambdaWorks website
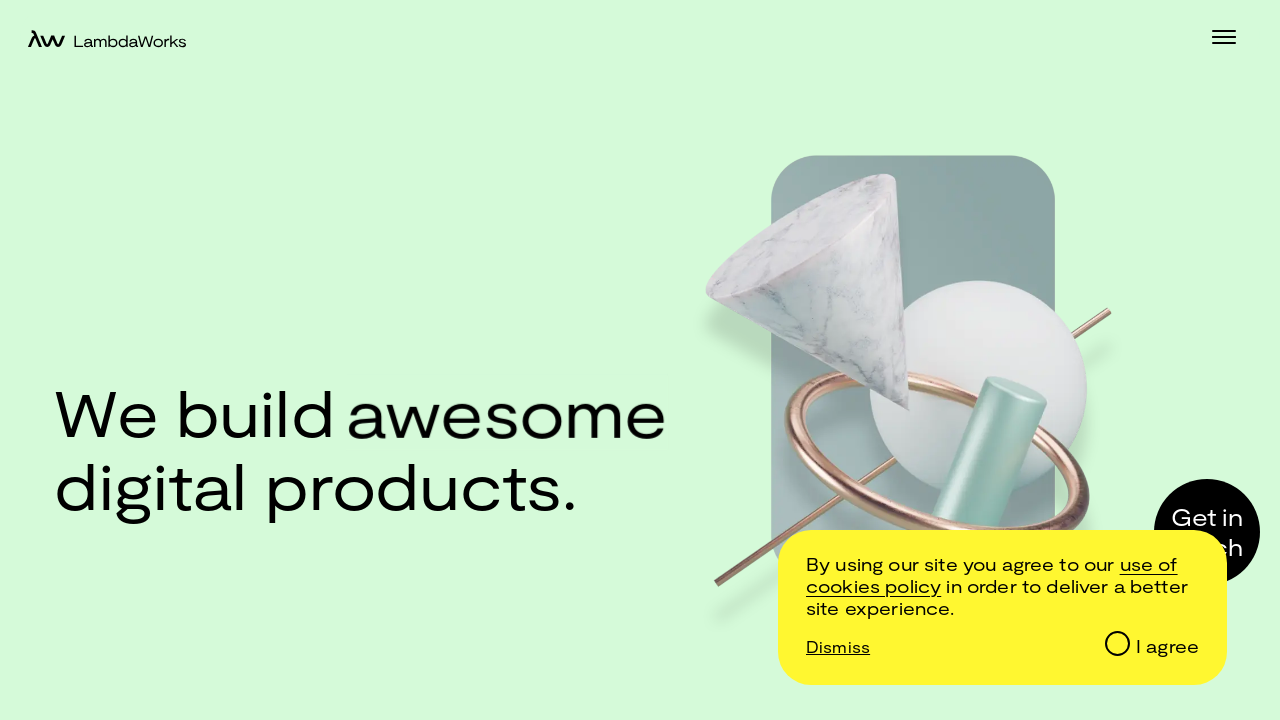

Clicked on bexio link in Our Work section at (880, 361) on internal:role=link[name="bexio"i]
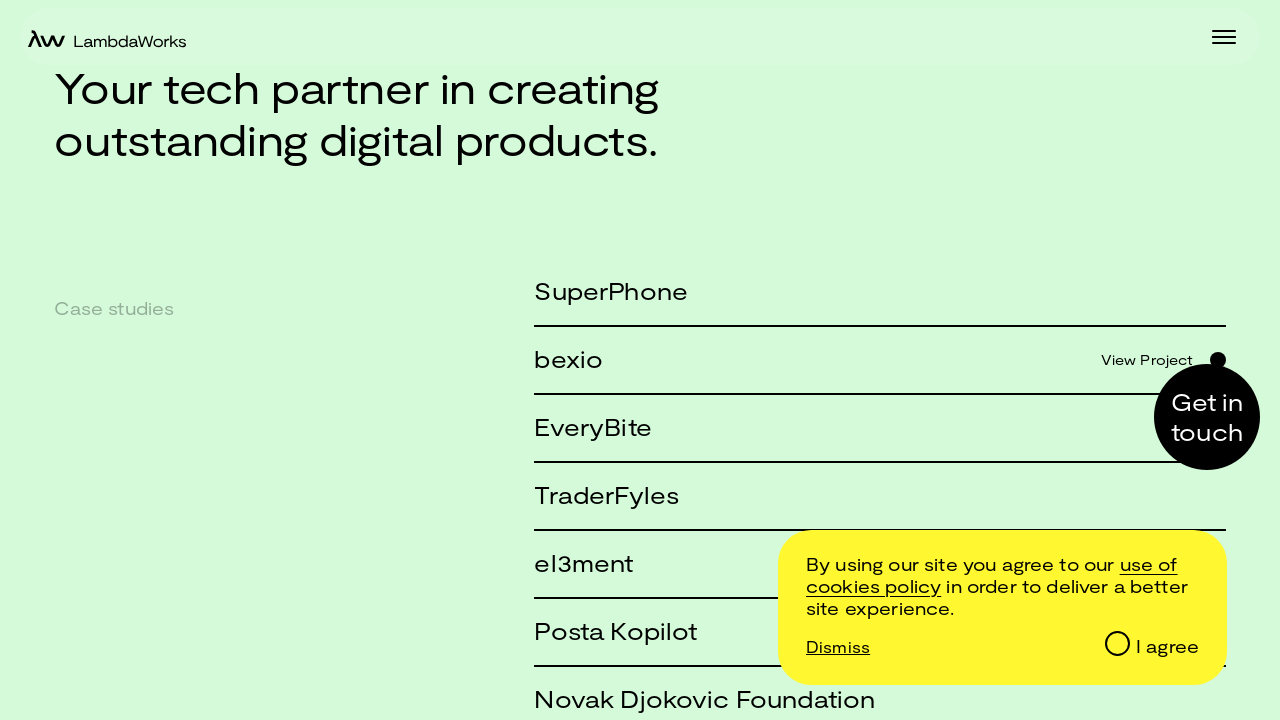

Verified bexio description text is displayed
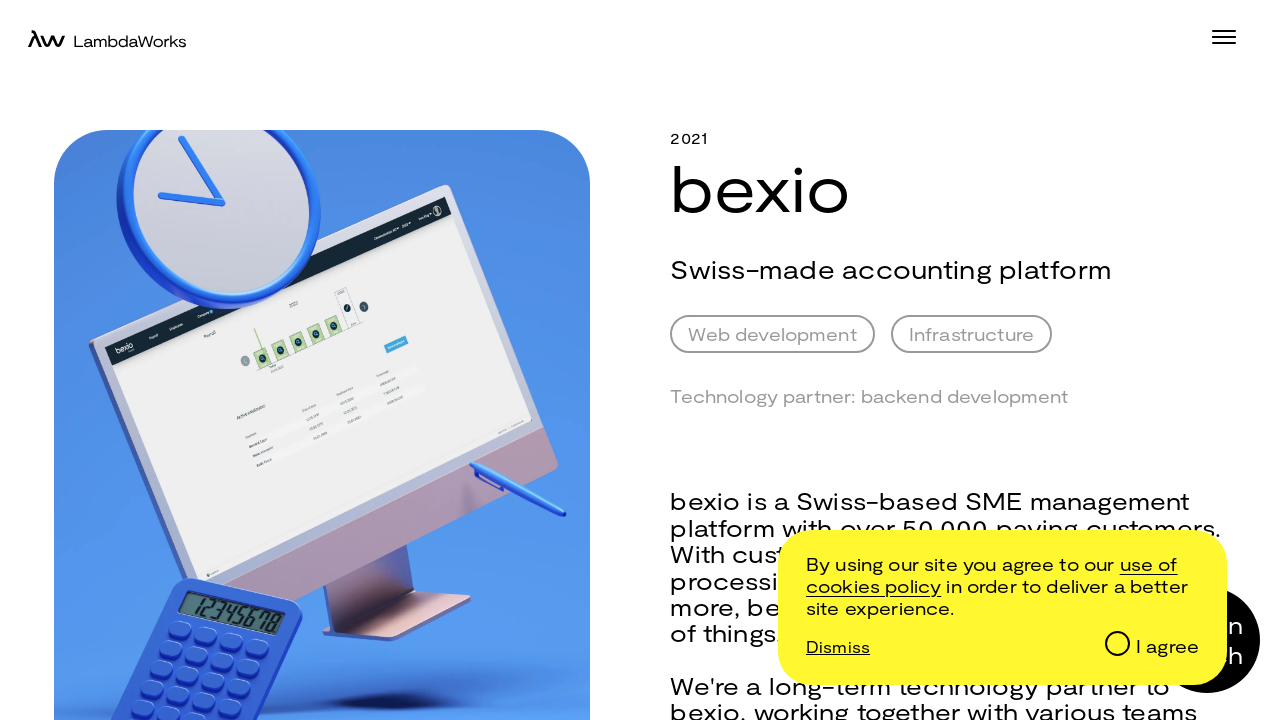

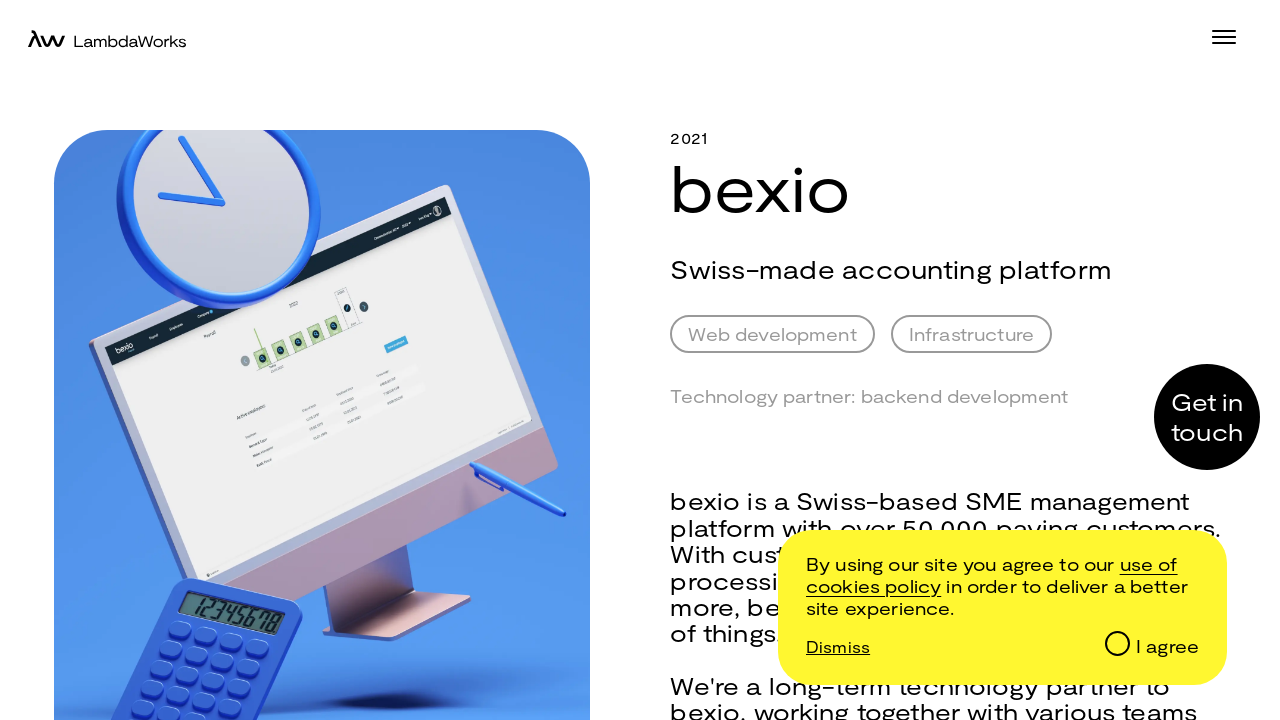